Navigates to Toutiao news hot list page, waits for the hotboard element to load, and scrolls to it

Starting URL: https://www.toutiao.com/ch/news_hot/

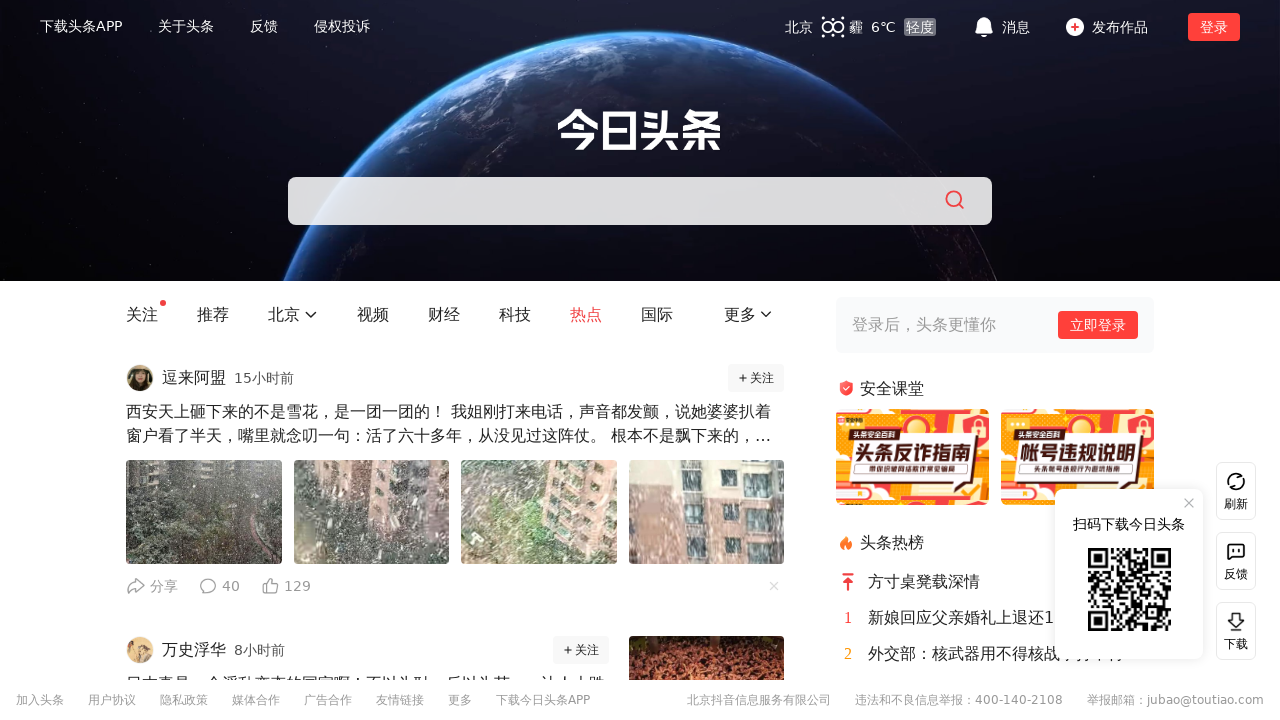

Navigated to Toutiao news hot list page
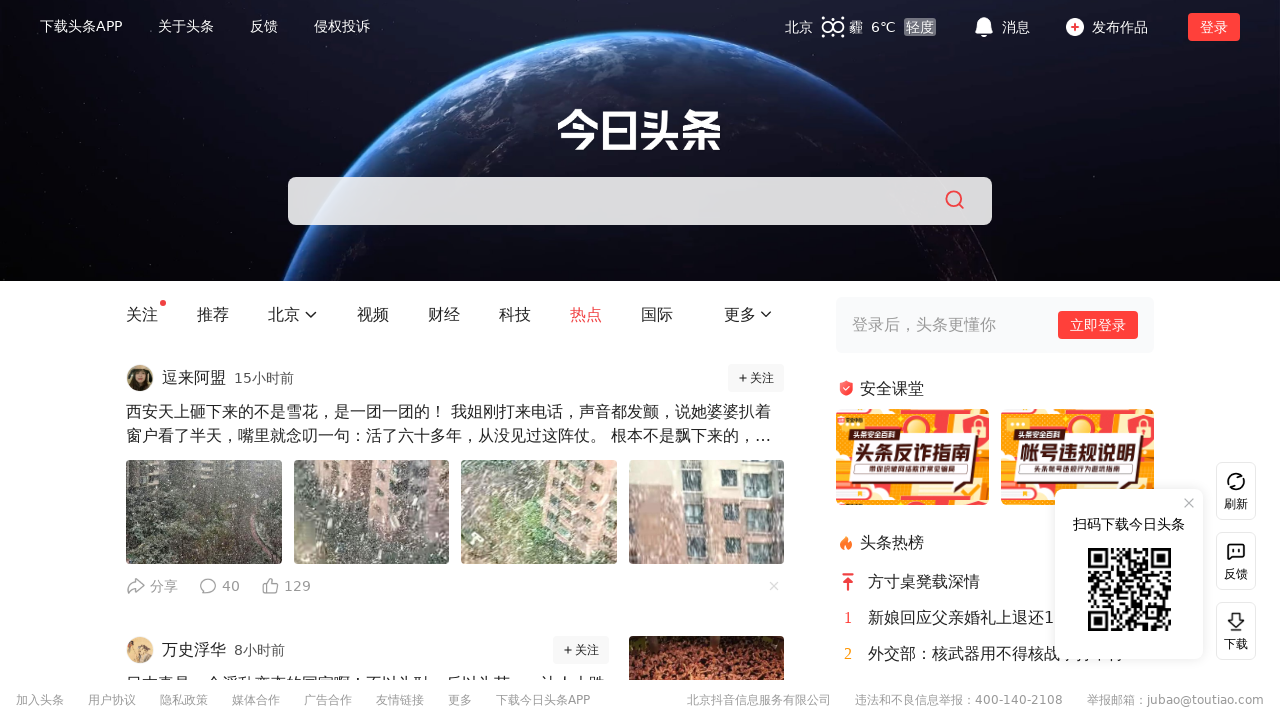

Hotboard element loaded successfully
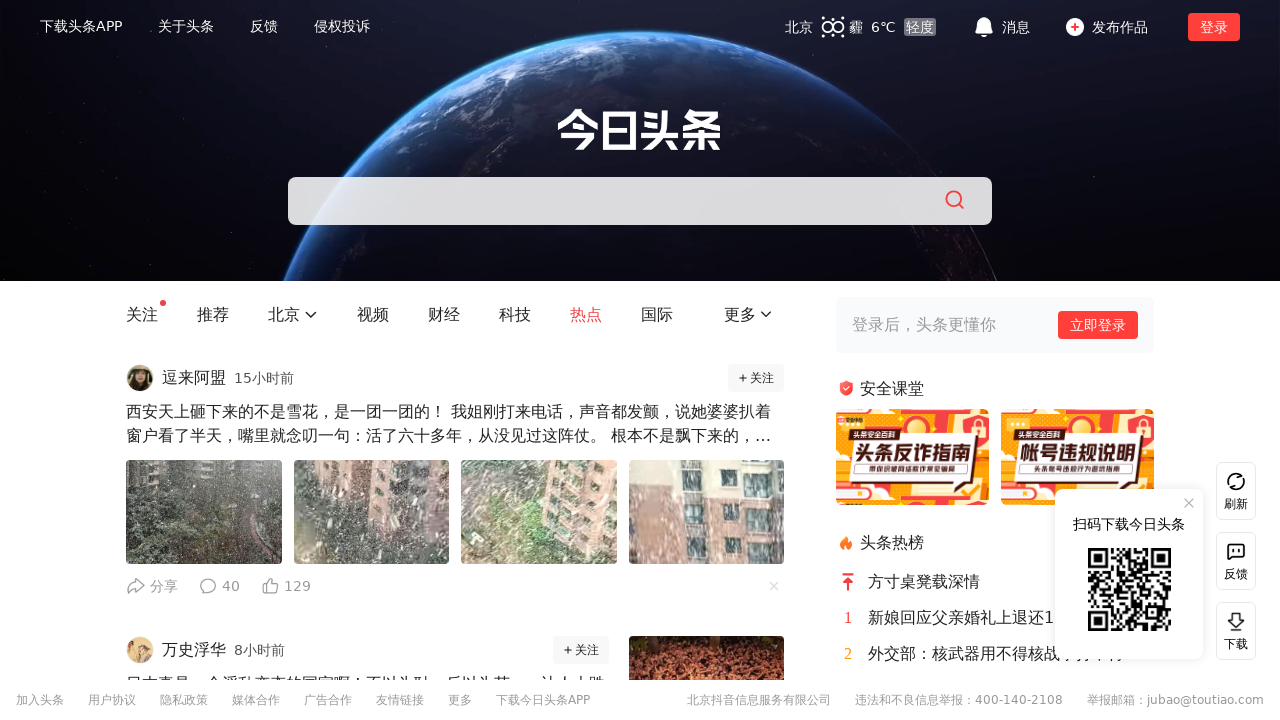

Scrolled to hotboard element
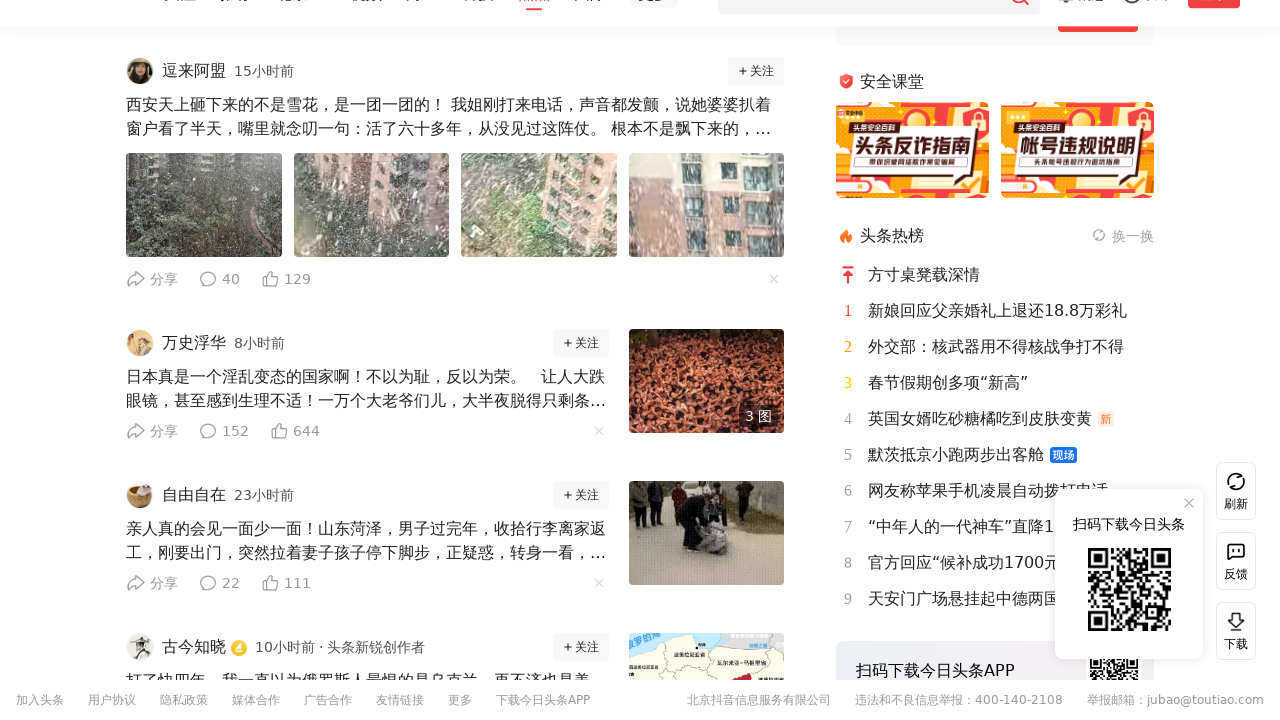

Waited for content to settle
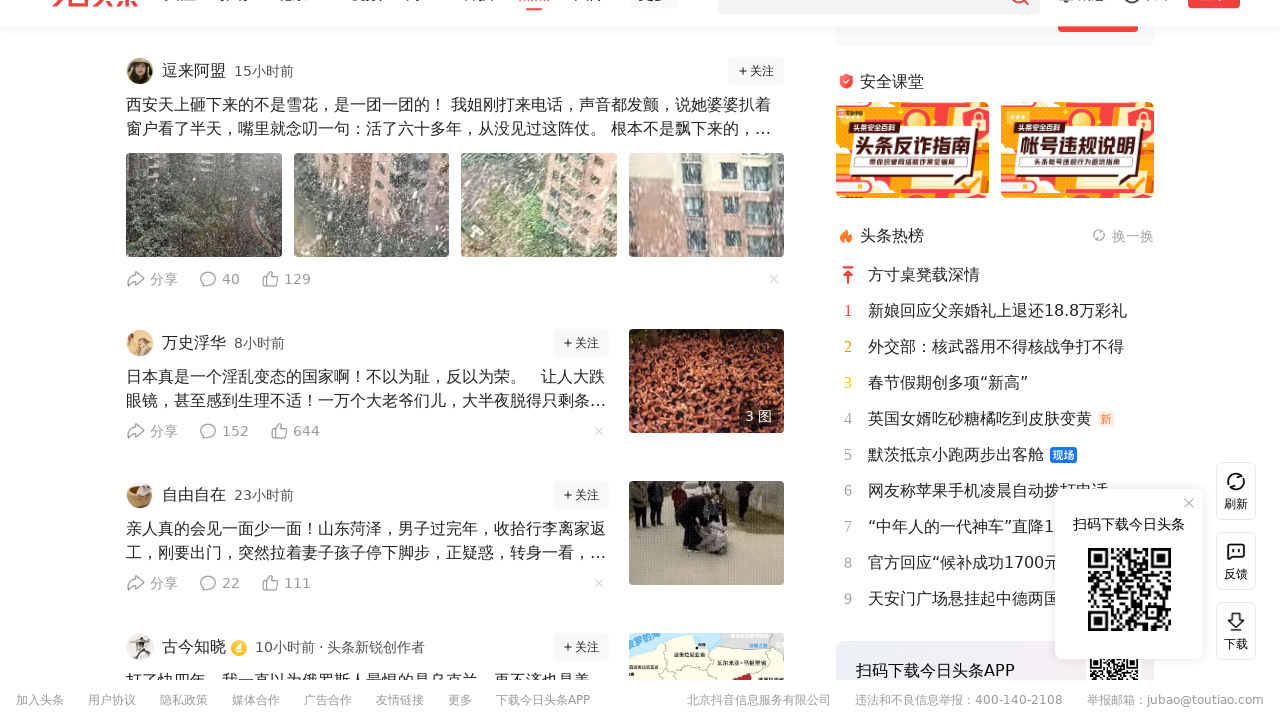

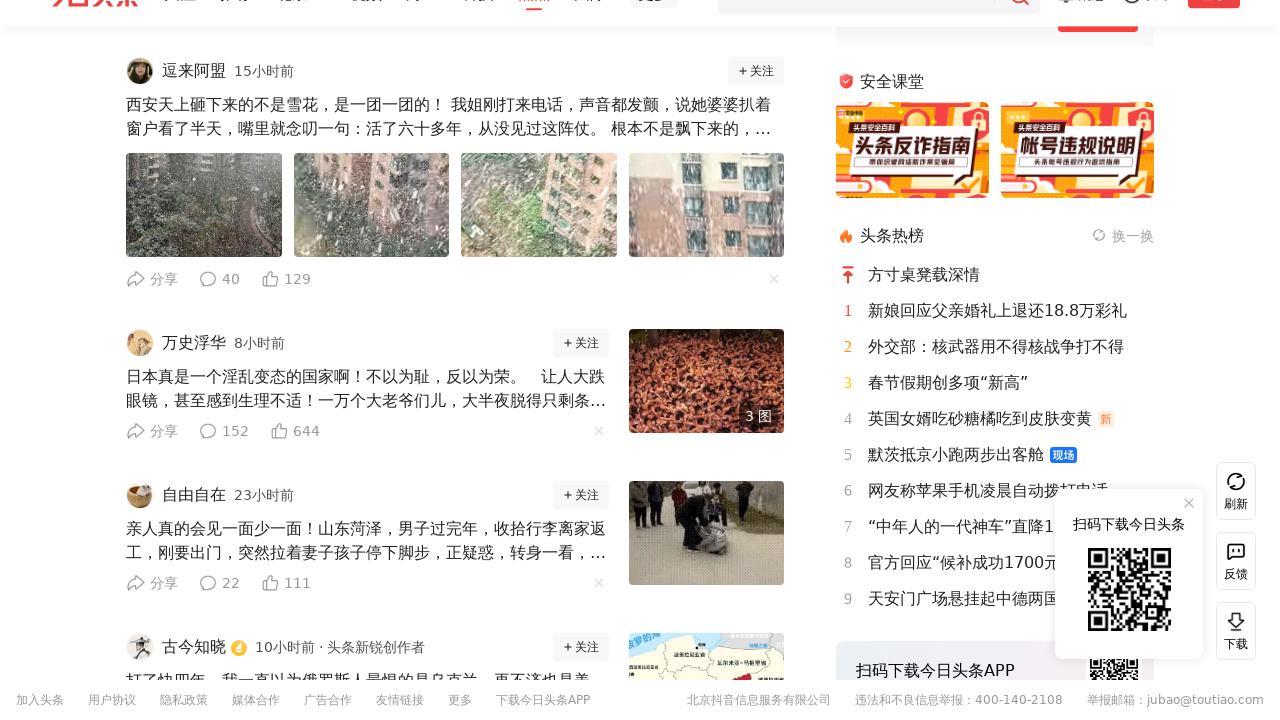